Tests the text box form on DemoQA by filling in name, email, current address, and permanent address fields, then submitting the form and verifying the output is displayed.

Starting URL: https://demoqa.com/text-box

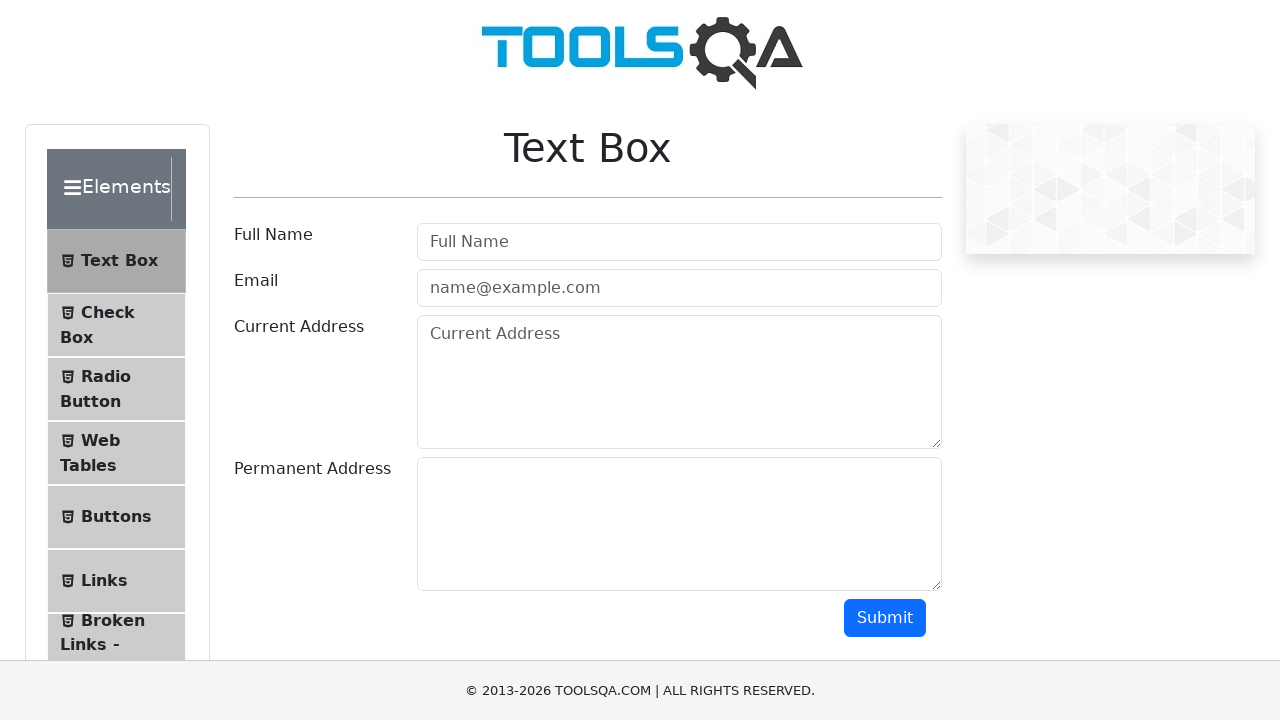

Filled full name field with 'Aftab Mustafa' on #userName
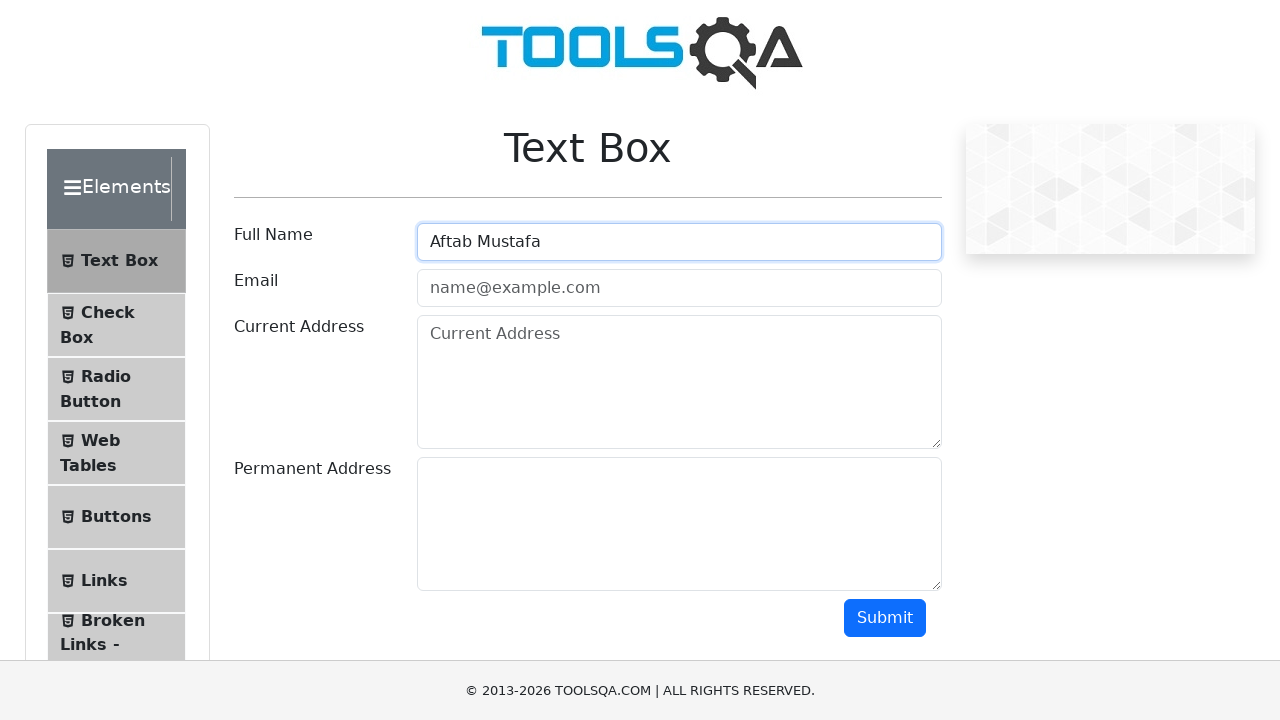

Filled email field with 'email@gmail.com' on #userEmail
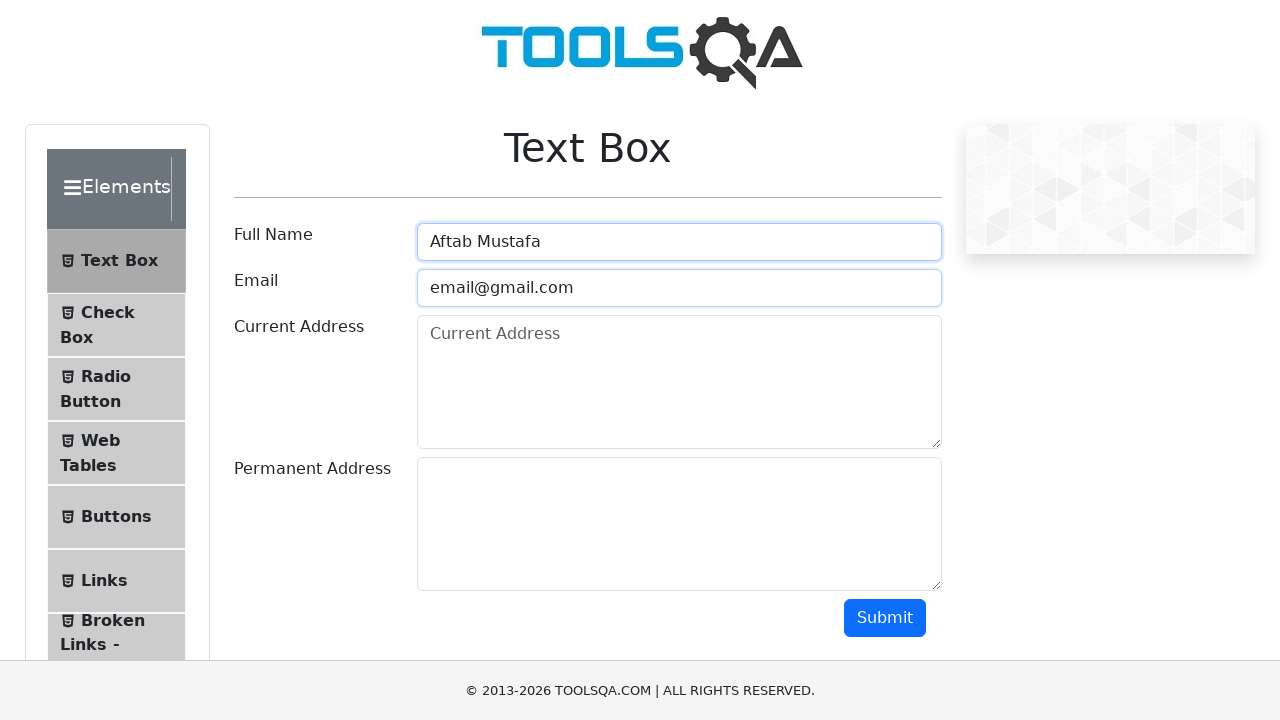

Filled current address field with 'Current Address 1' on #currentAddress
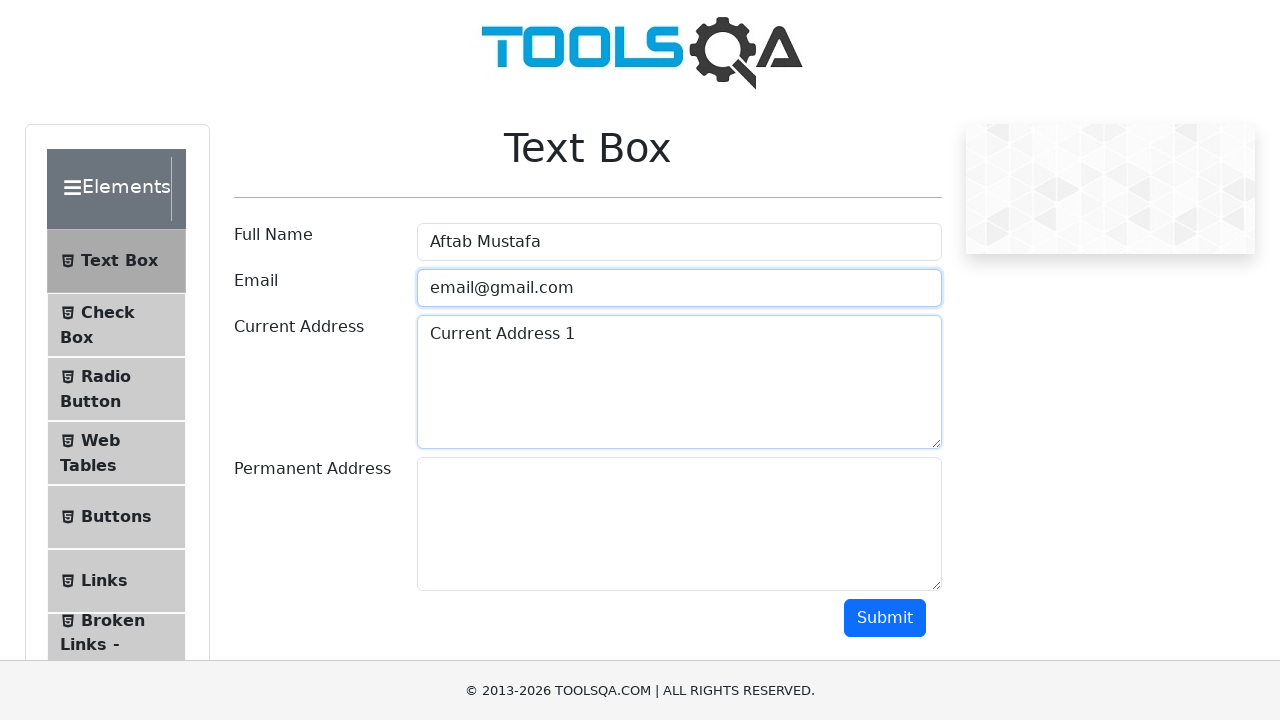

Filled permanent address field with 'Permanent Address 2' on #permanentAddress
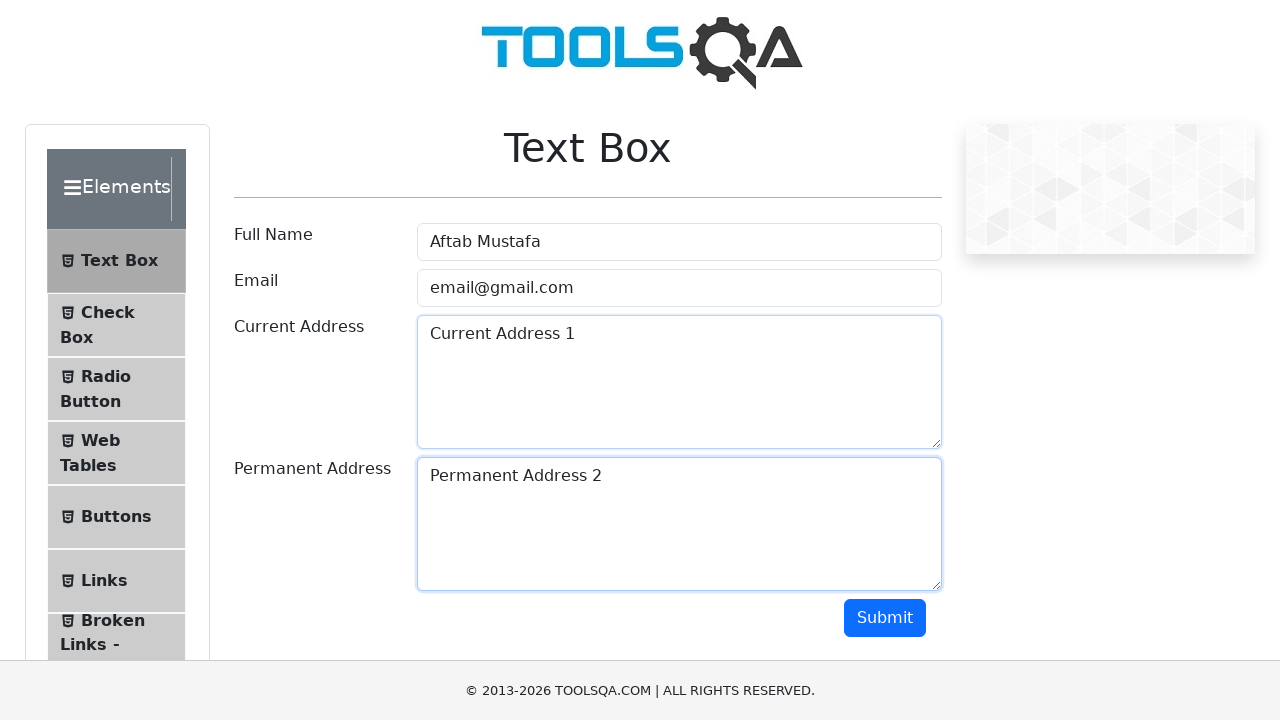

Scrolled down 200px to view submit button
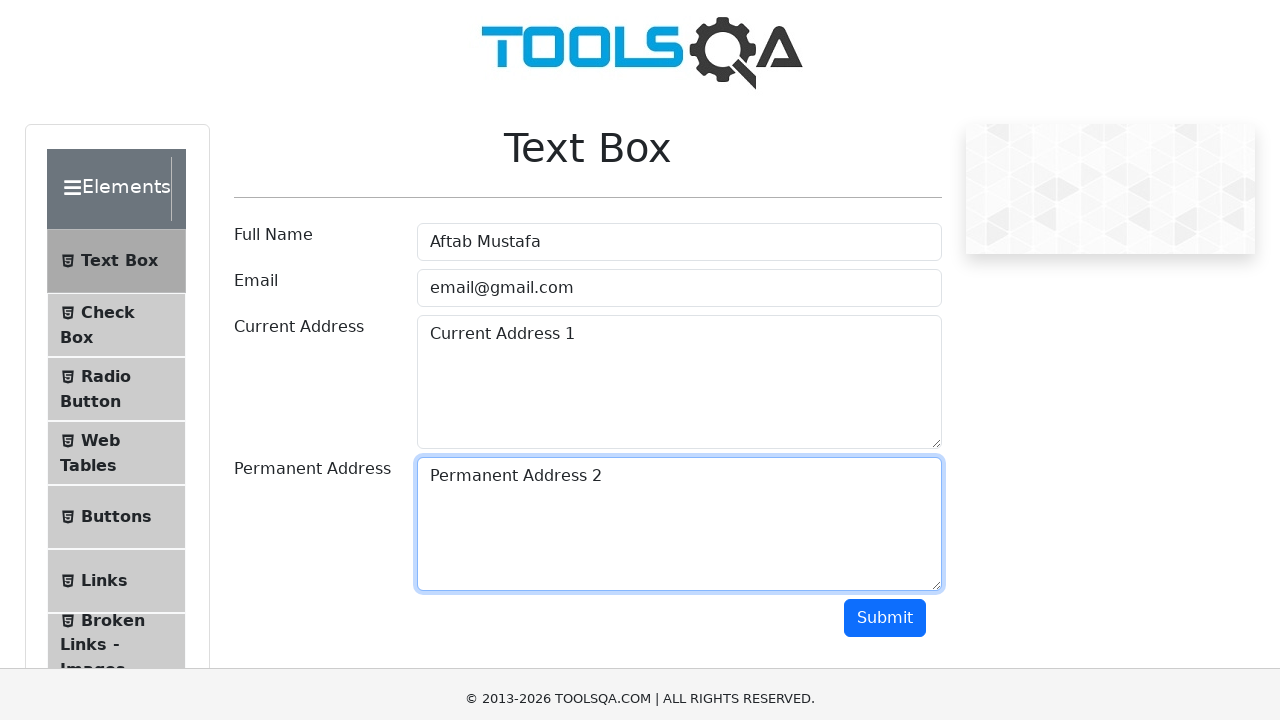

Clicked the submit button at (885, 418) on #submit
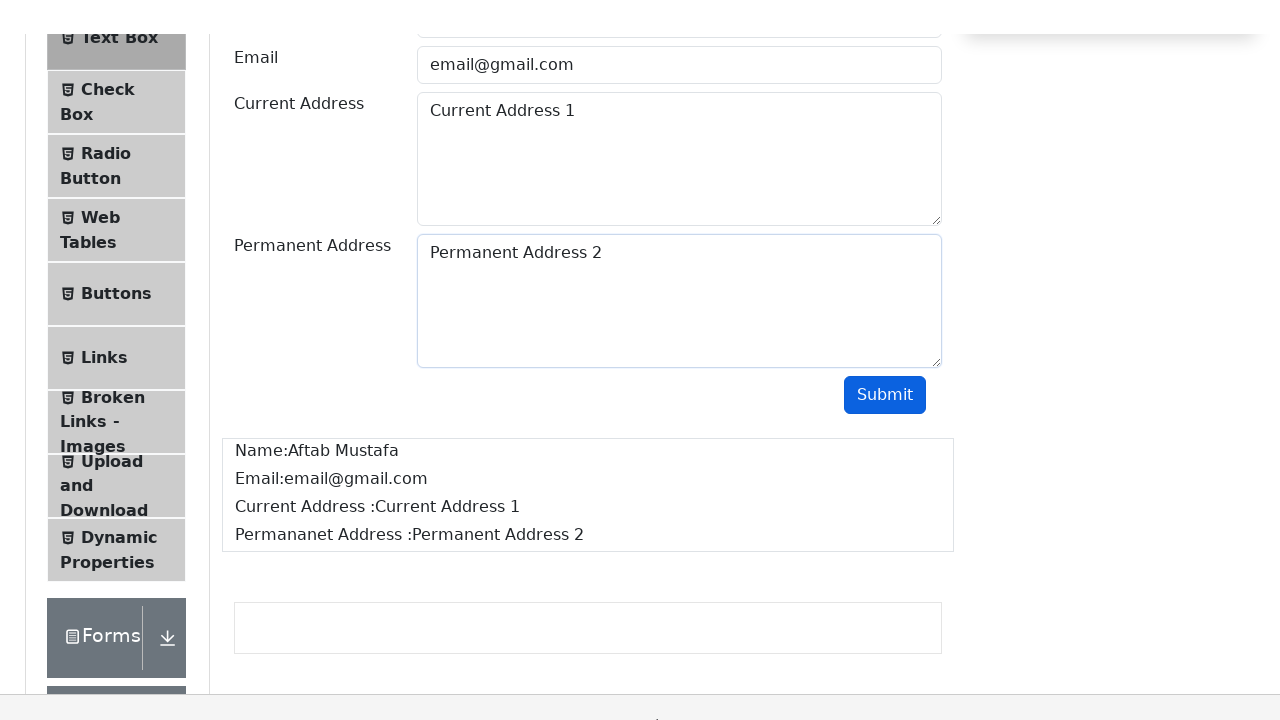

Form output appeared with submitted name field
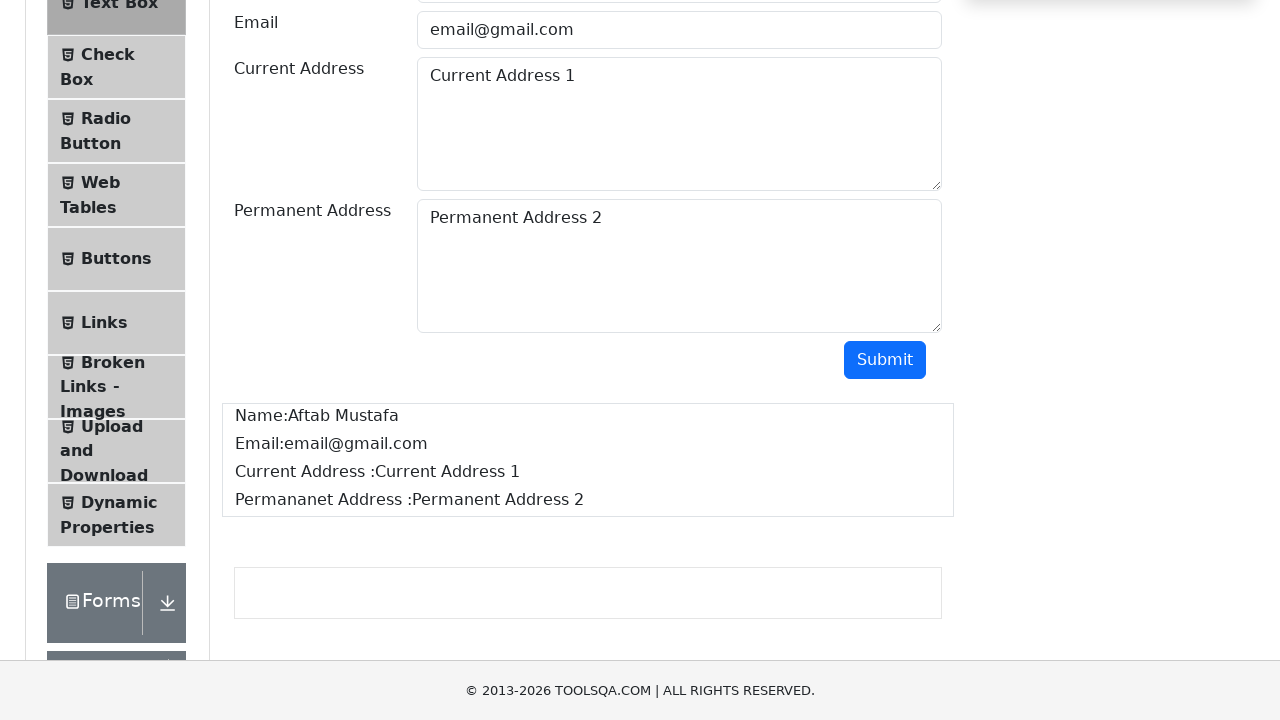

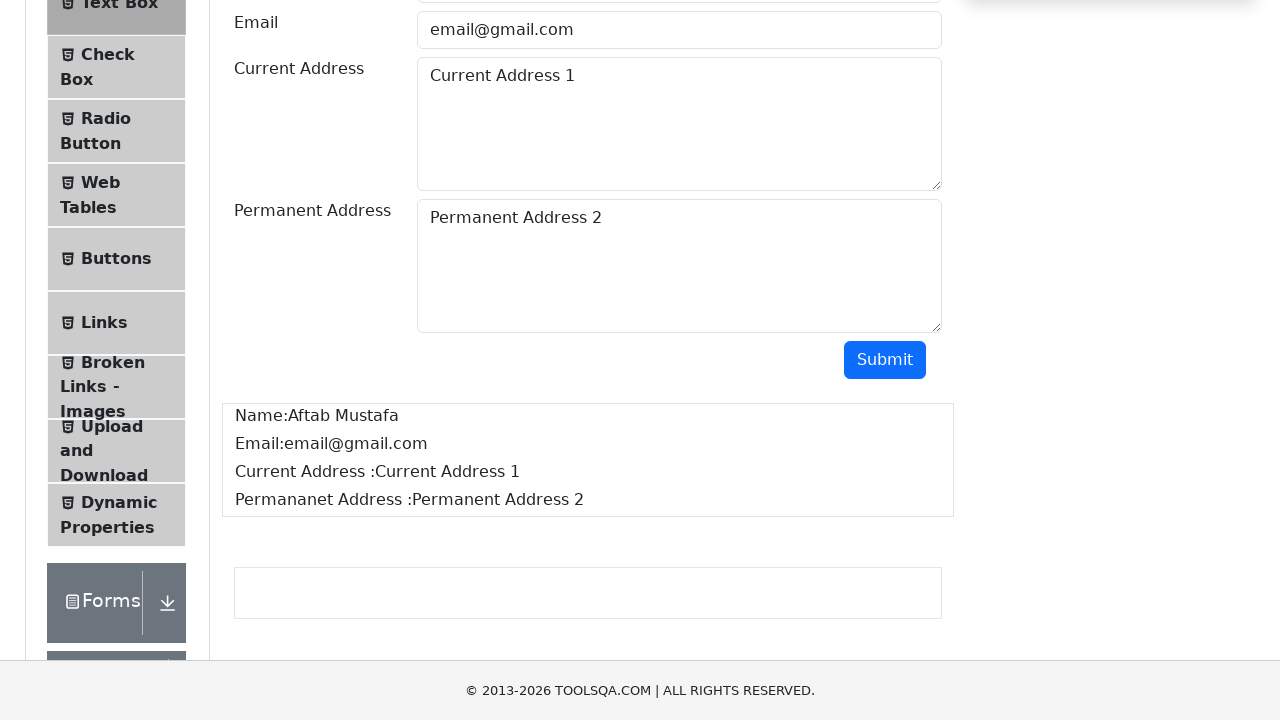